Tests editing a todo item by double-clicking to enable edit mode, modifying the text, and pressing Enter to save.

Starting URL: https://eaglejohan.github.io/Todo-list/#

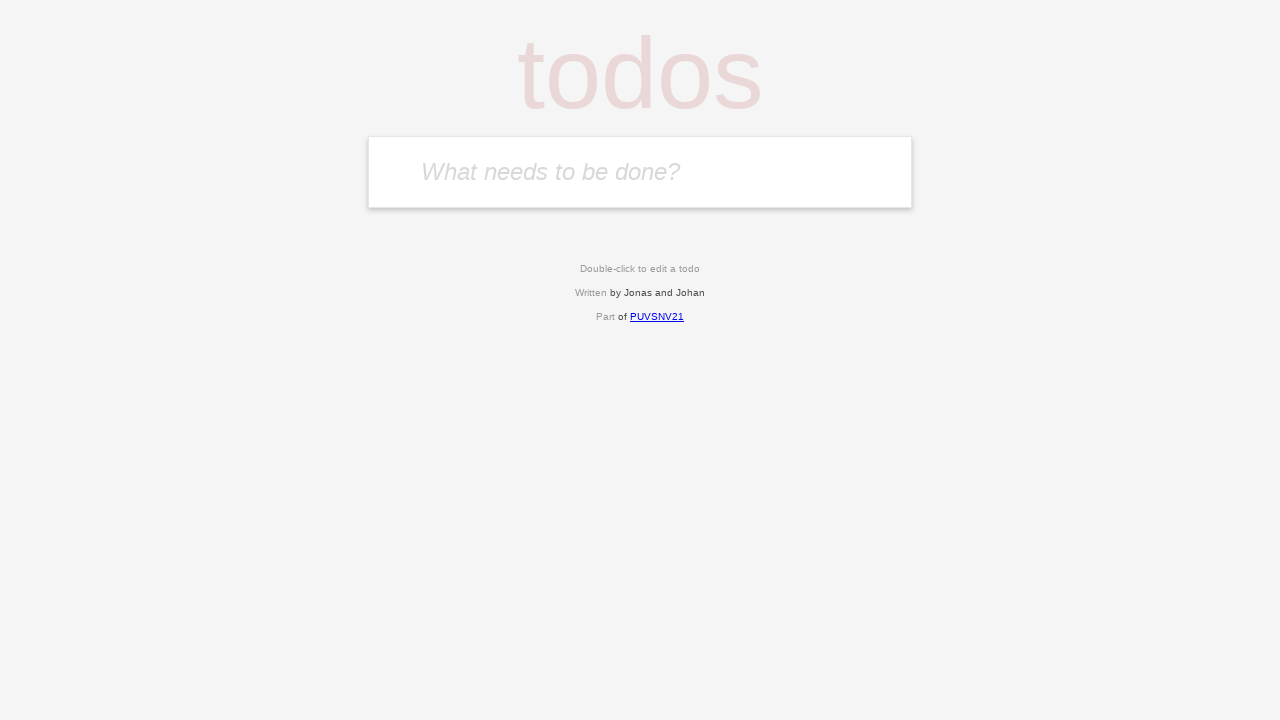

Filled input field with 'Test one' on #input-todo
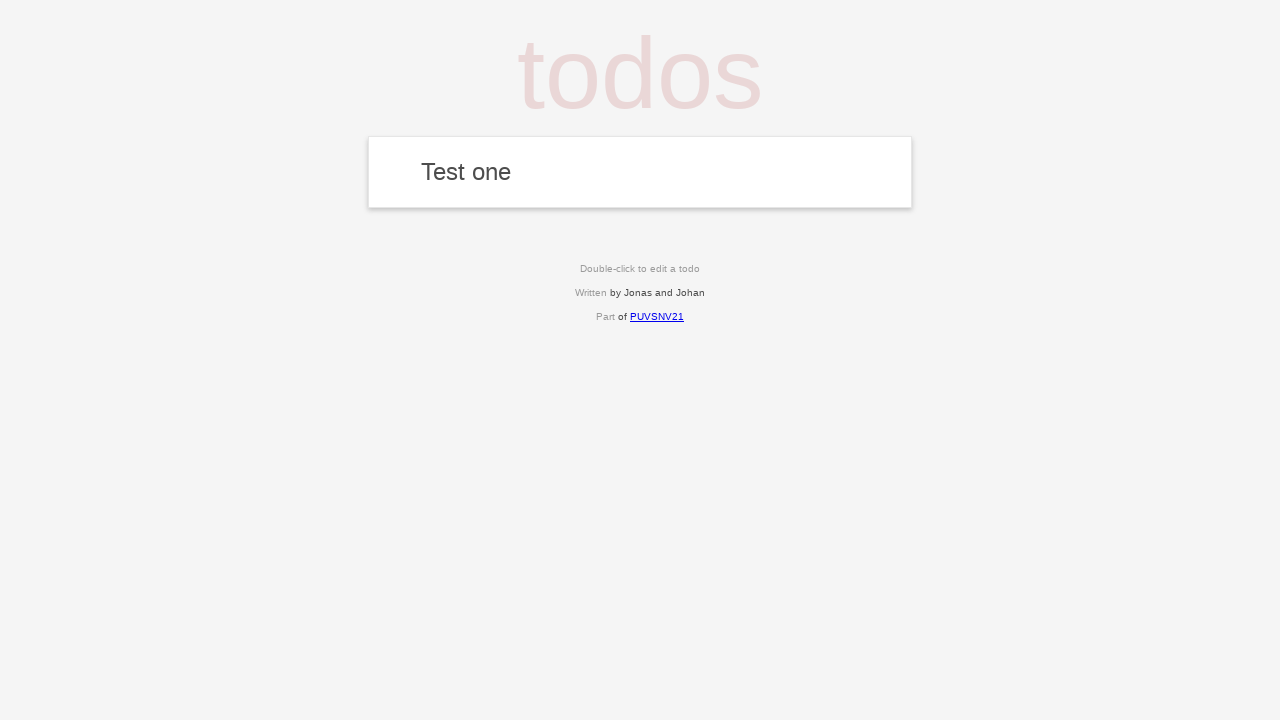

Pressed Enter to add todo item on #input-todo
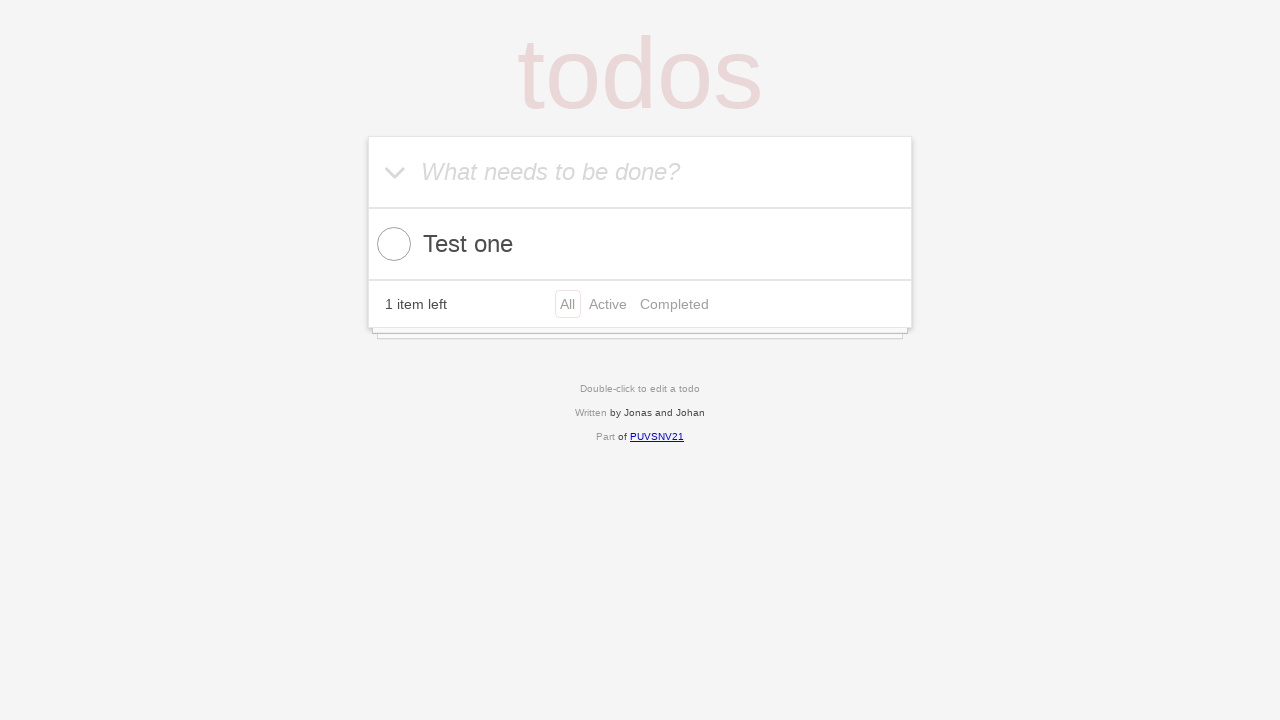

Todo item appeared on page
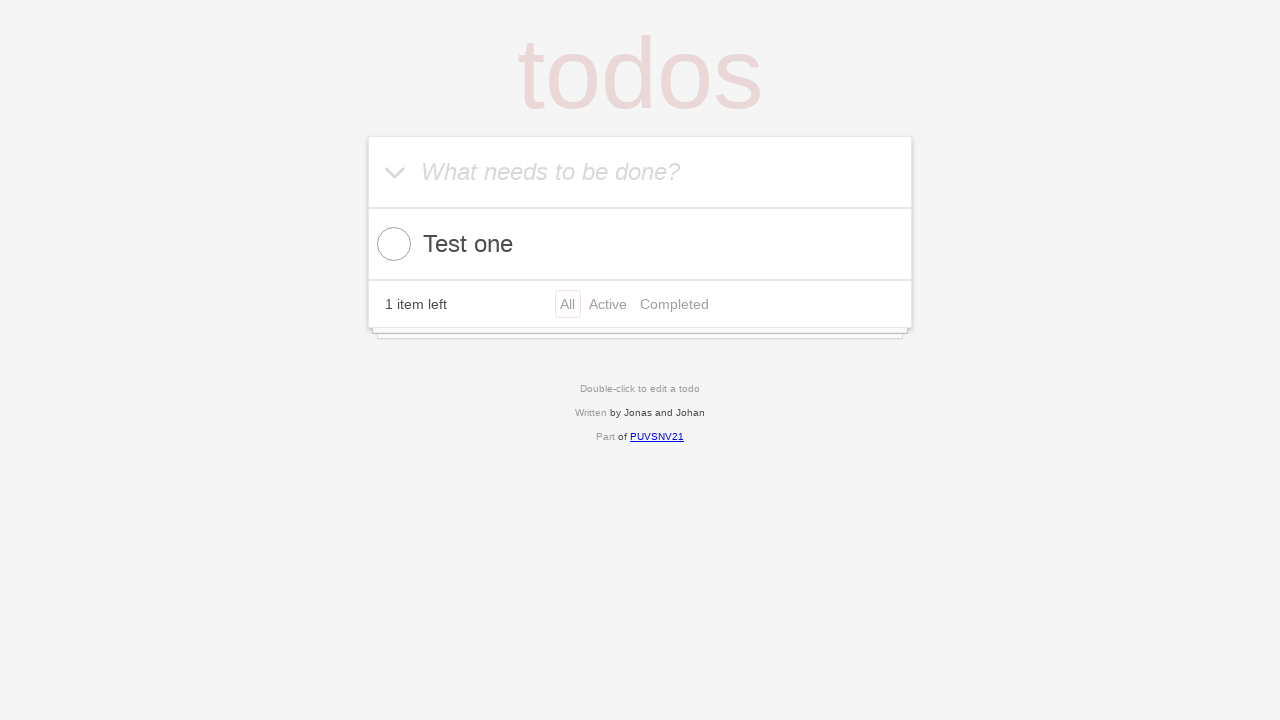

Double-clicked todo item to enable edit mode at (647, 244) on .reg-todo
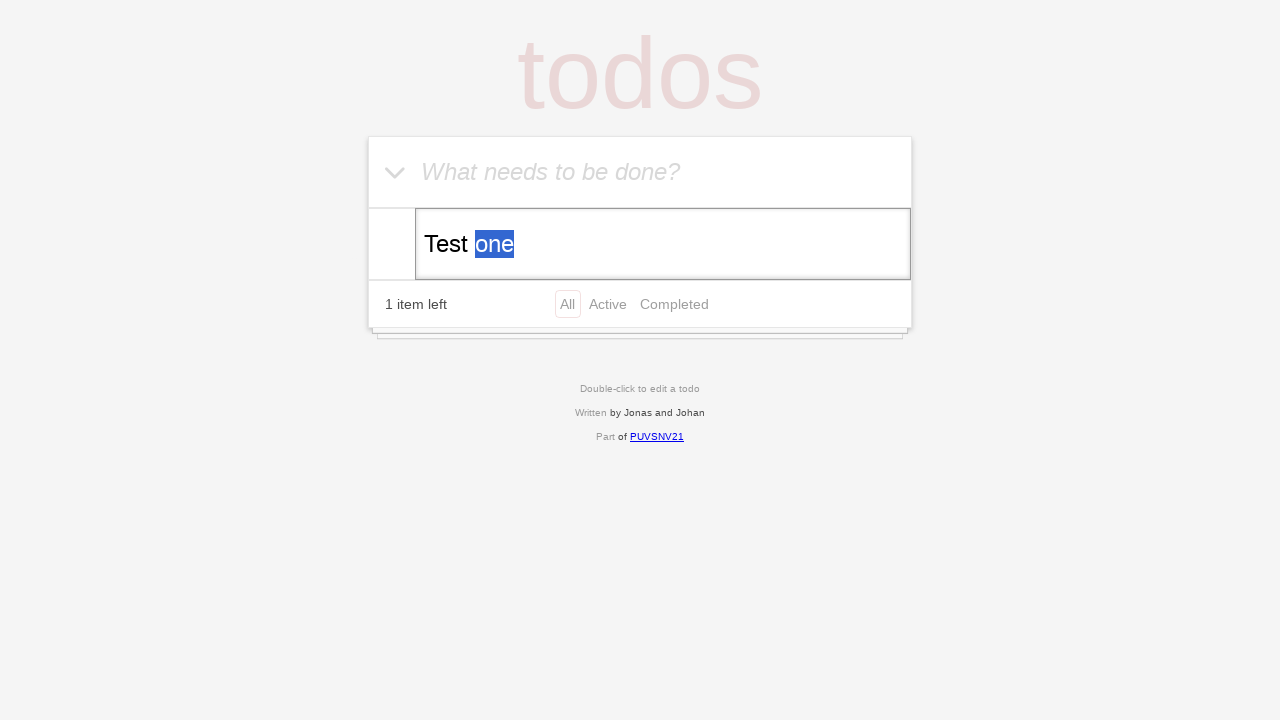

Modified todo text to 'Test one EDITED' on .reg-todo
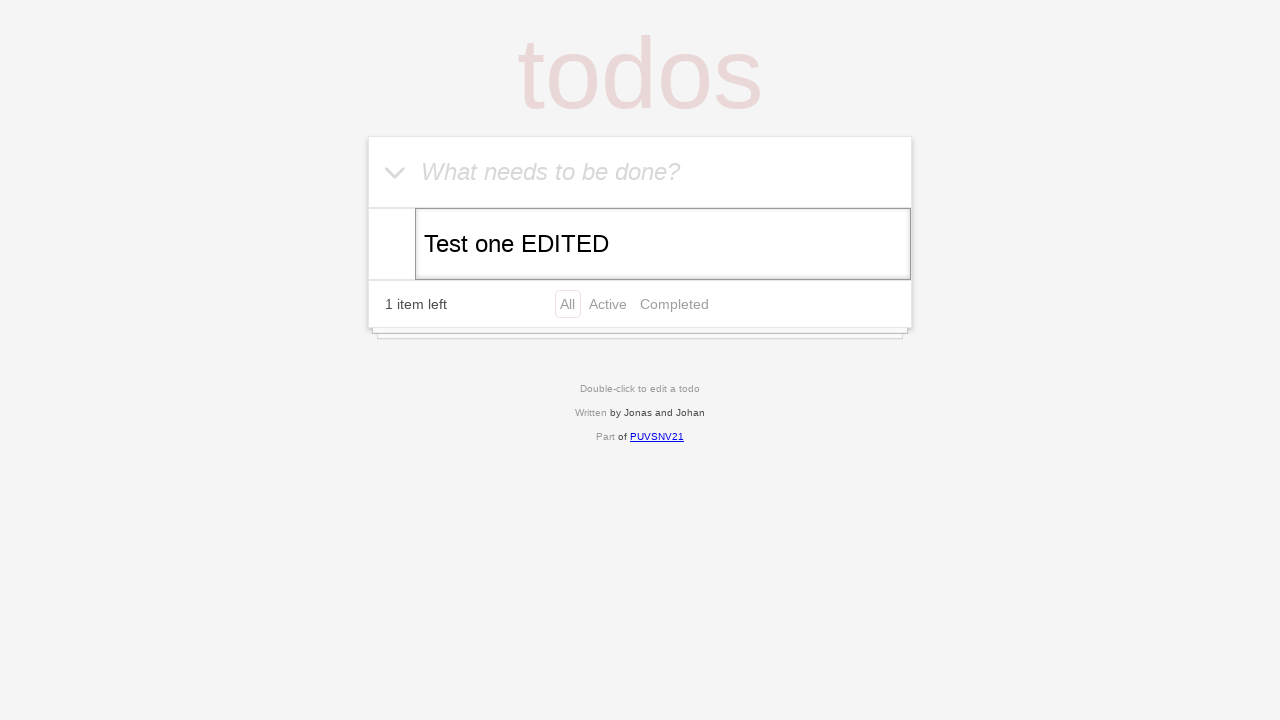

Pressed Enter to save edited todo item on .reg-todo
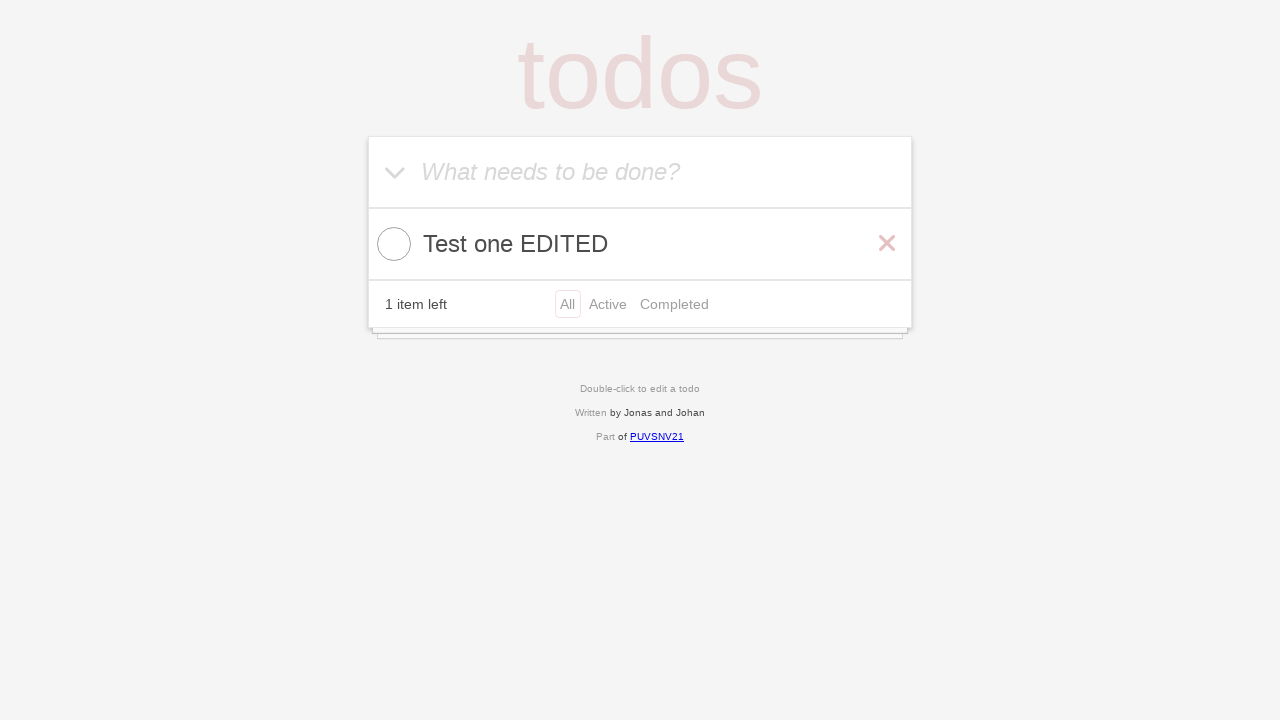

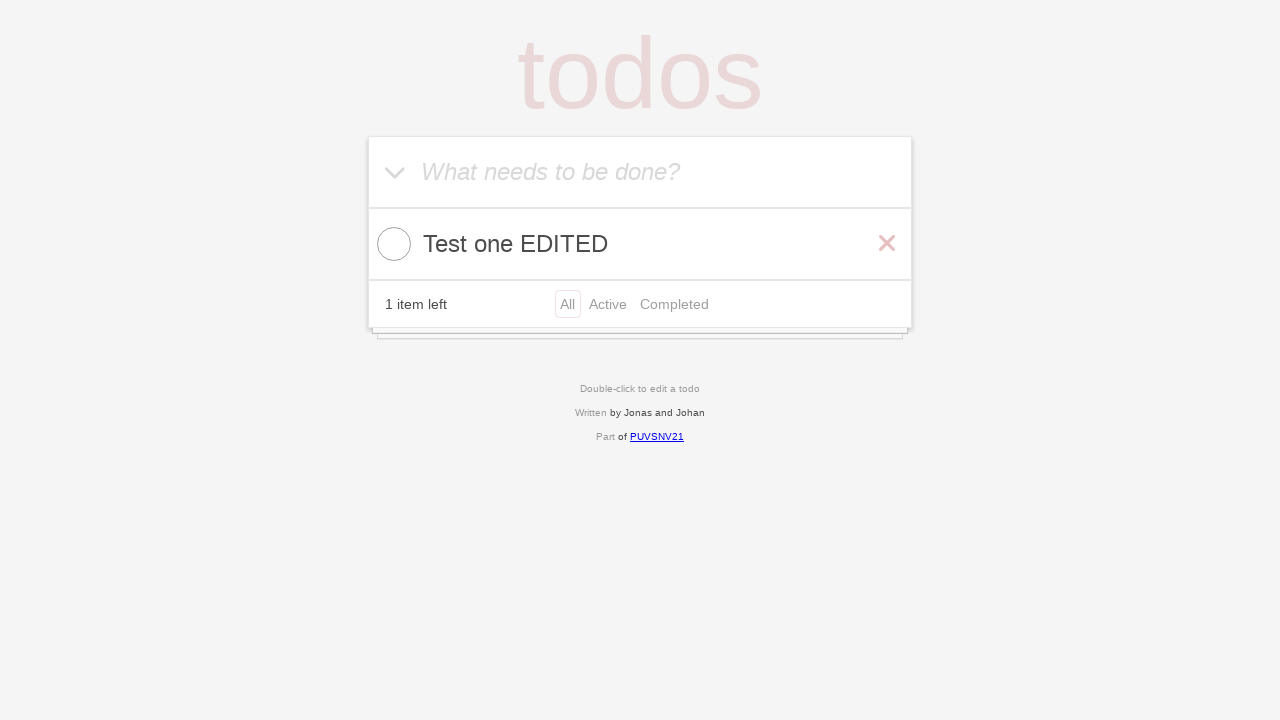